Tests the passenger dropdown functionality by clicking to open the dropdown, incrementing the adult count 4 times using a loop, and then closing the dropdown

Starting URL: https://rahulshettyacademy.com/dropdownsPractise/

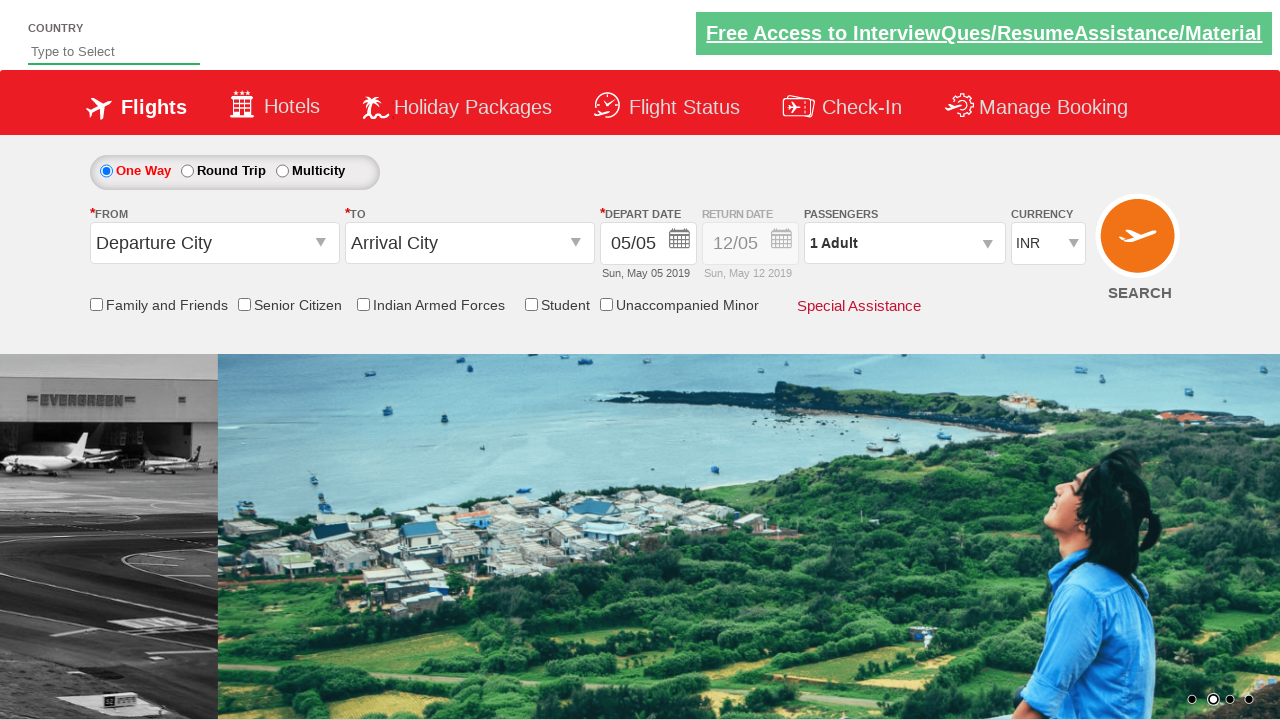

Clicked passenger dropdown to open it at (904, 243) on #divpaxinfo
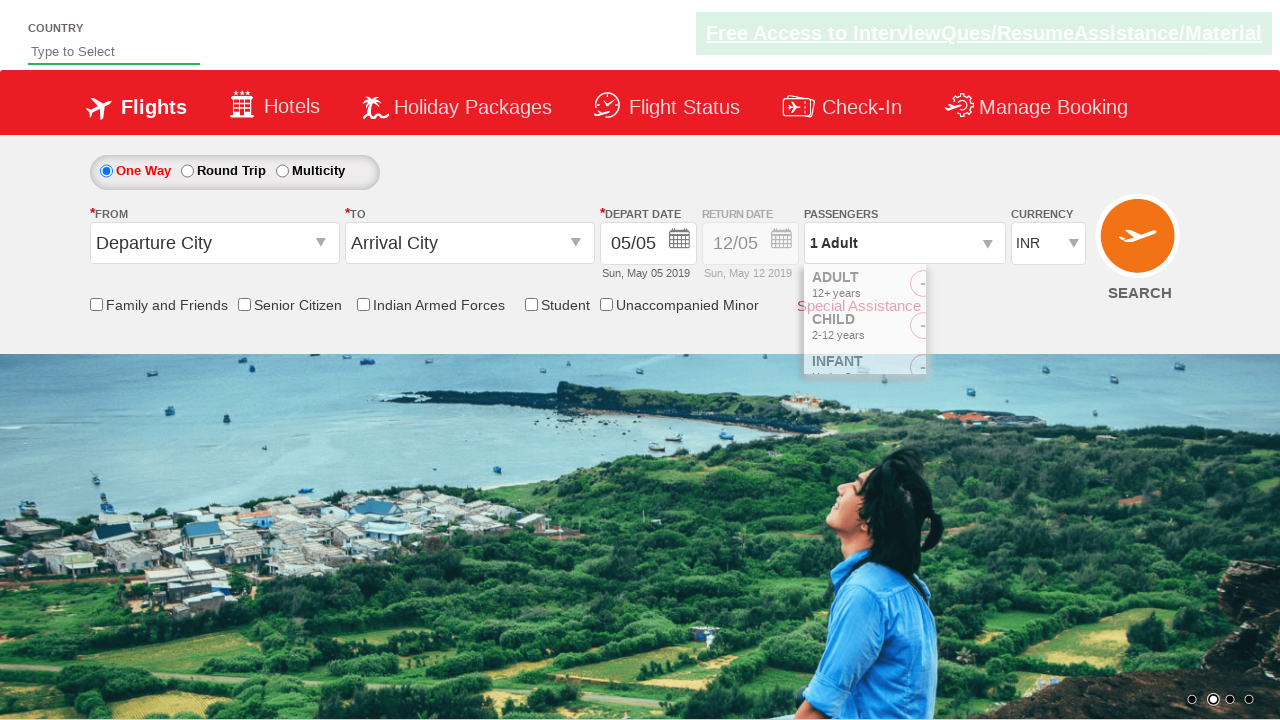

Waited for dropdown to become visible
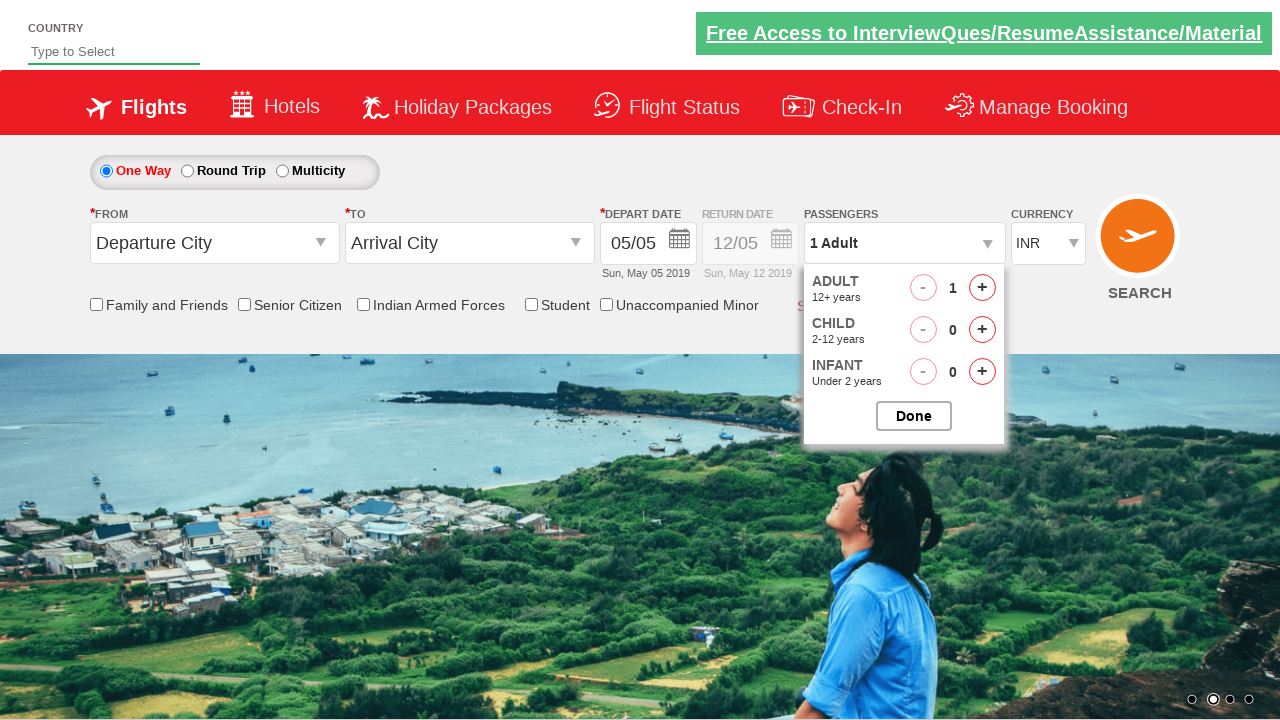

Incremented adult count (iteration 1 of 4) at (982, 288) on #hrefIncAdt
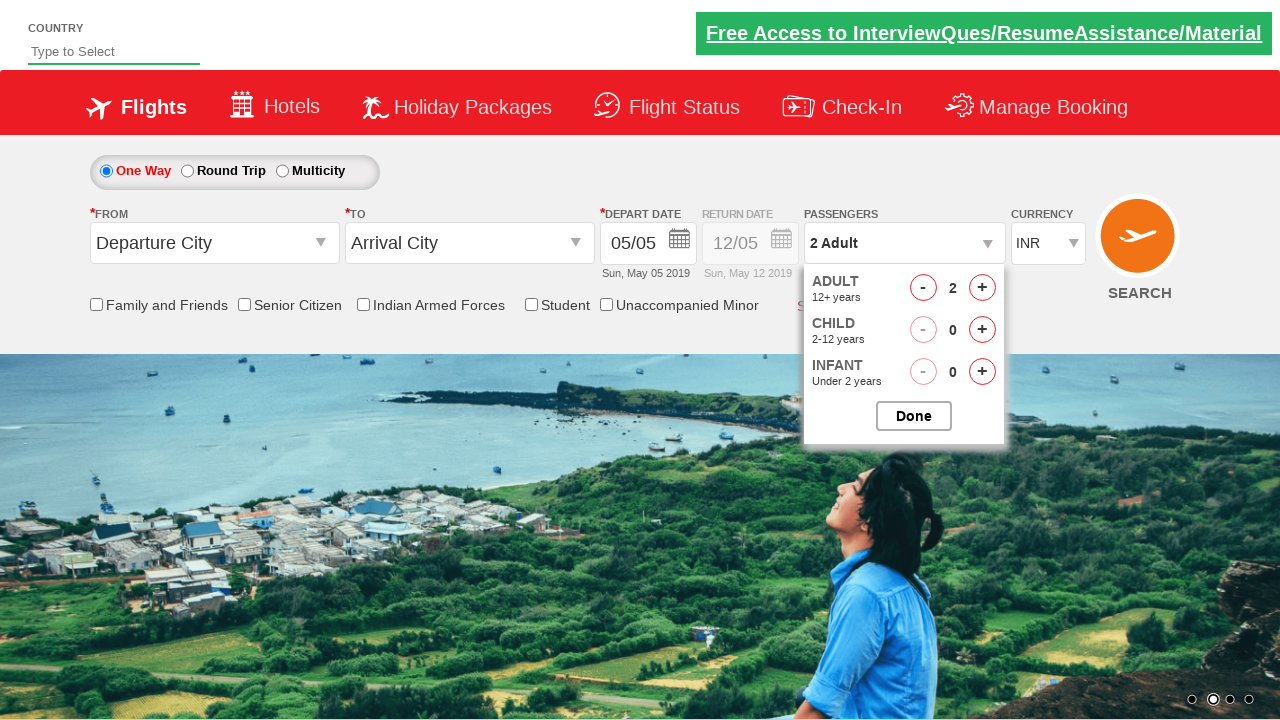

Incremented adult count (iteration 2 of 4) at (982, 288) on #hrefIncAdt
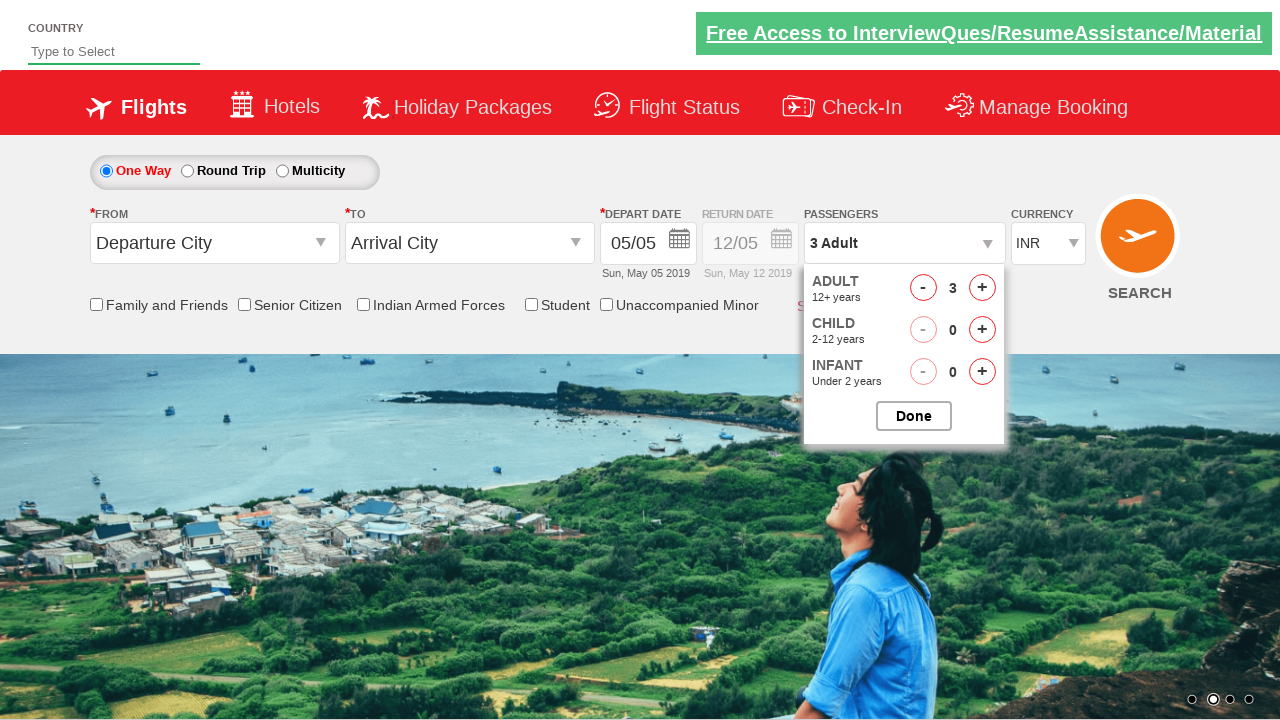

Incremented adult count (iteration 3 of 4) at (982, 288) on #hrefIncAdt
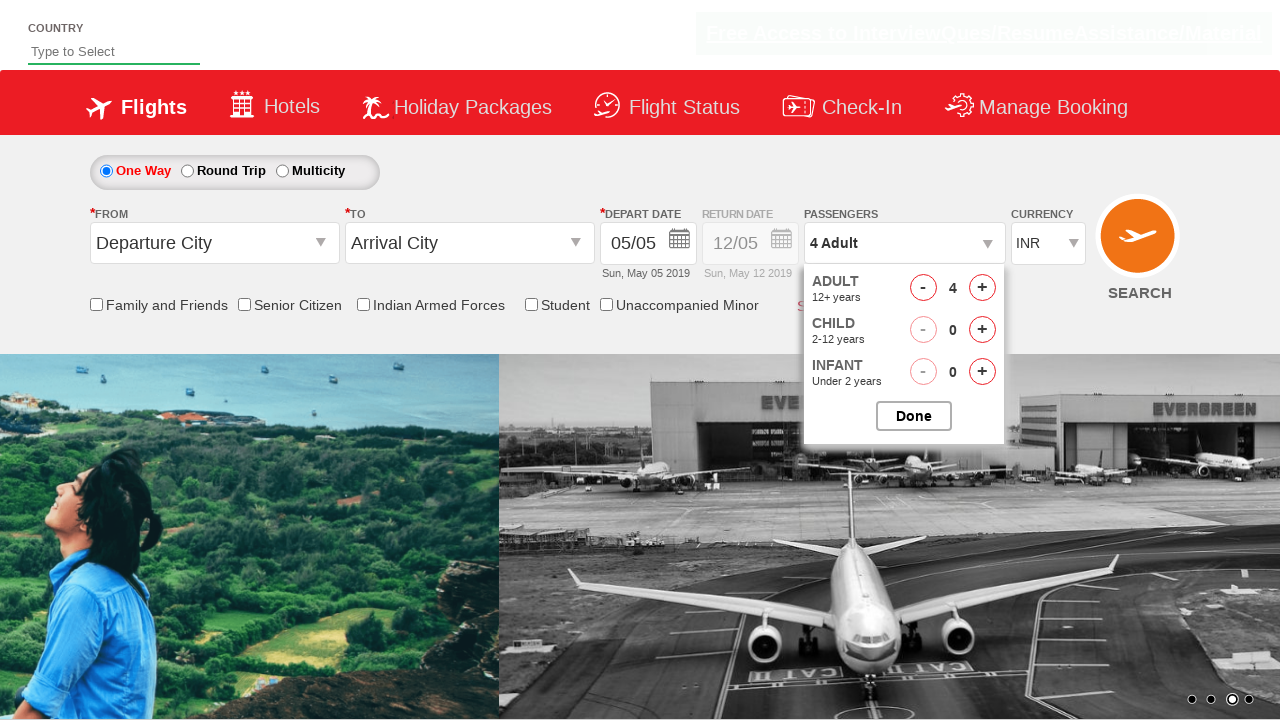

Incremented adult count (iteration 4 of 4) at (982, 288) on #hrefIncAdt
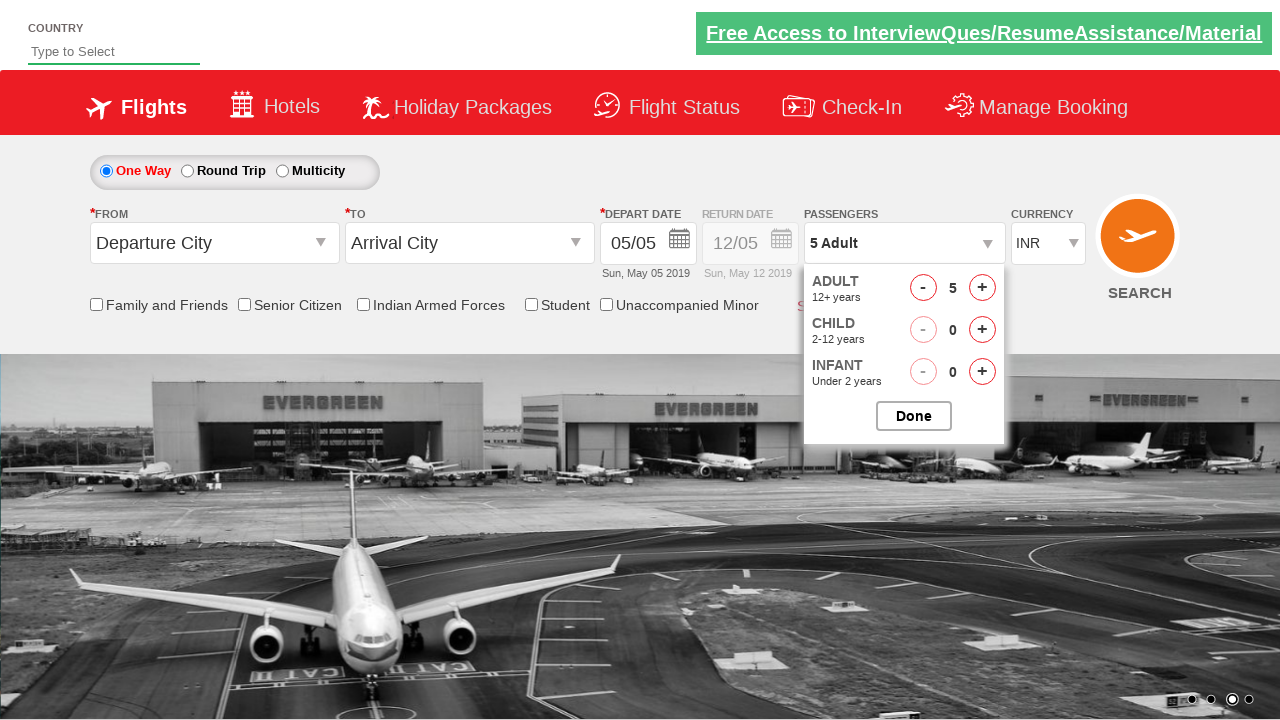

Clicked button to close passenger dropdown at (914, 416) on #btnclosepaxoption
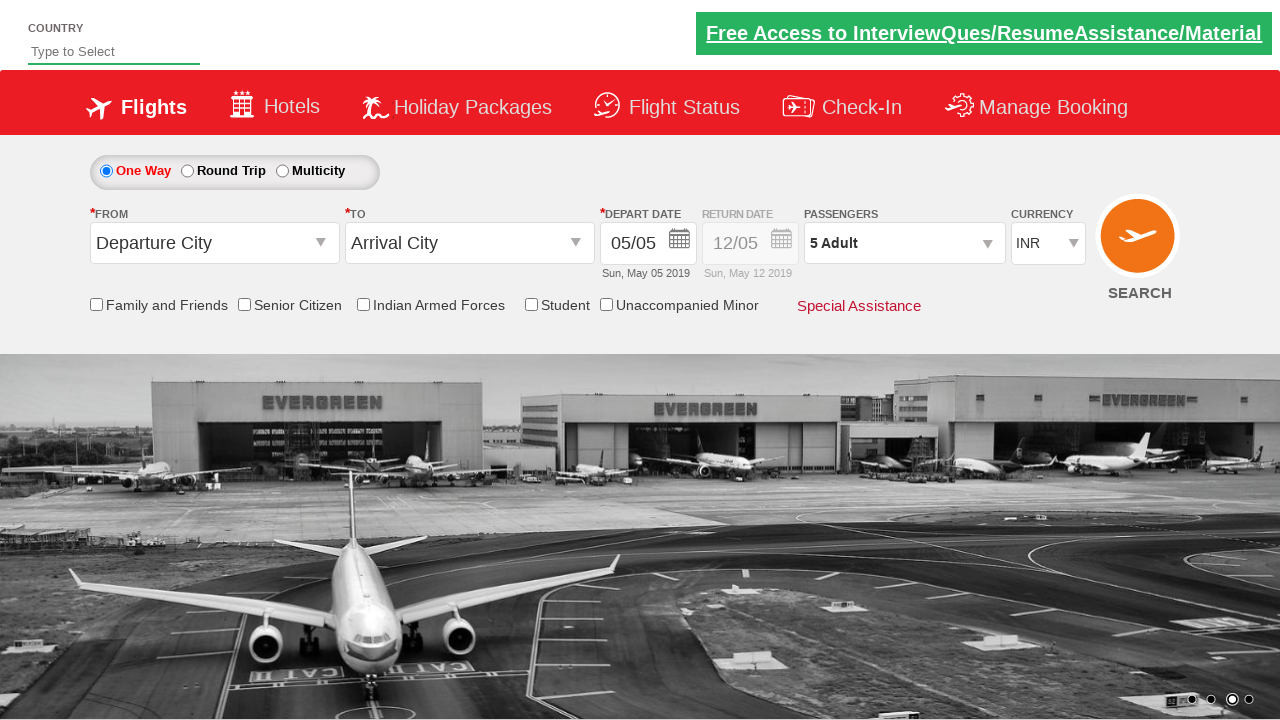

Verified passenger dropdown closed and updated count is displayed
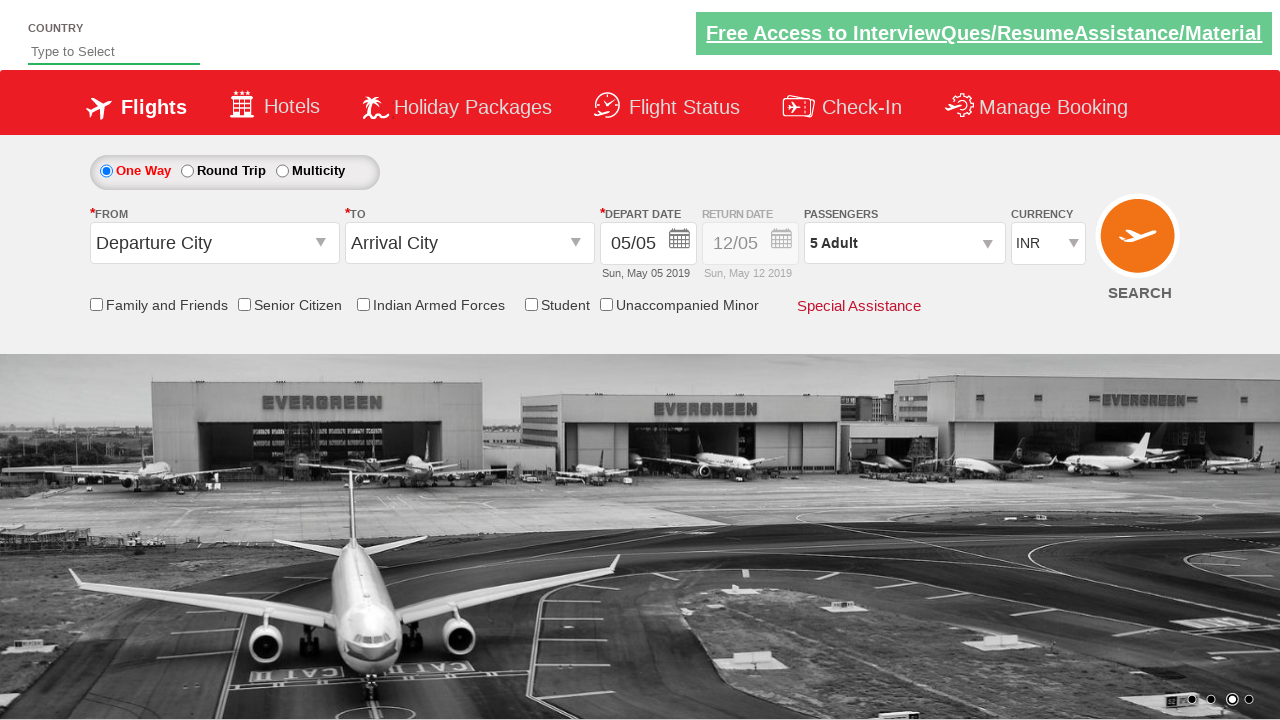

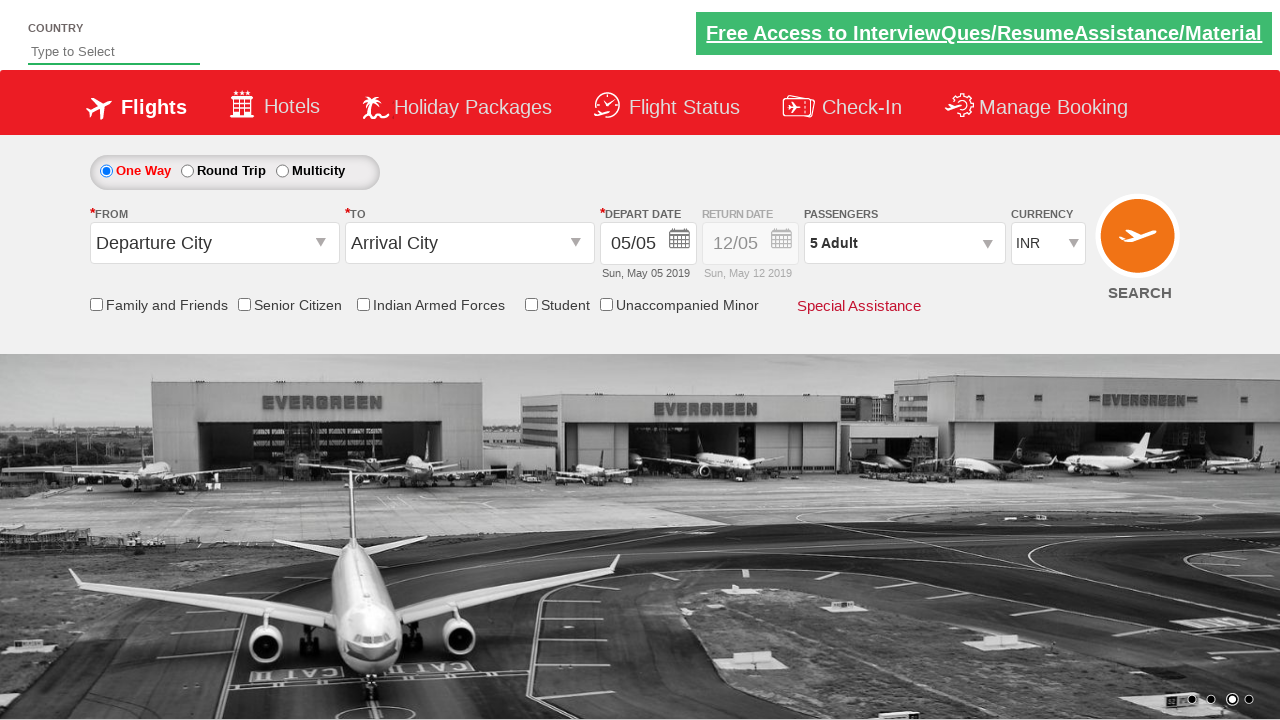